Tests drag and drop functionality by attempting to drag column A to column B position

Starting URL: http://the-internet.herokuapp.com/drag_and_drop

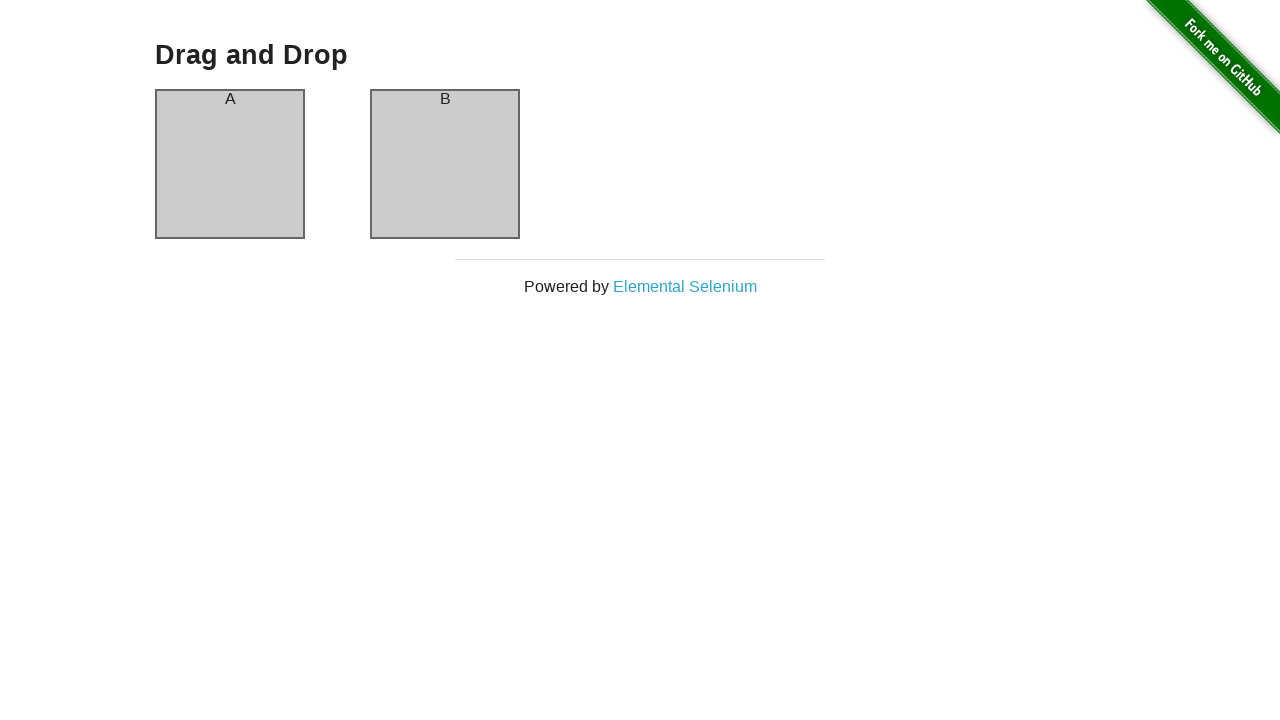

Waited for column A to be visible
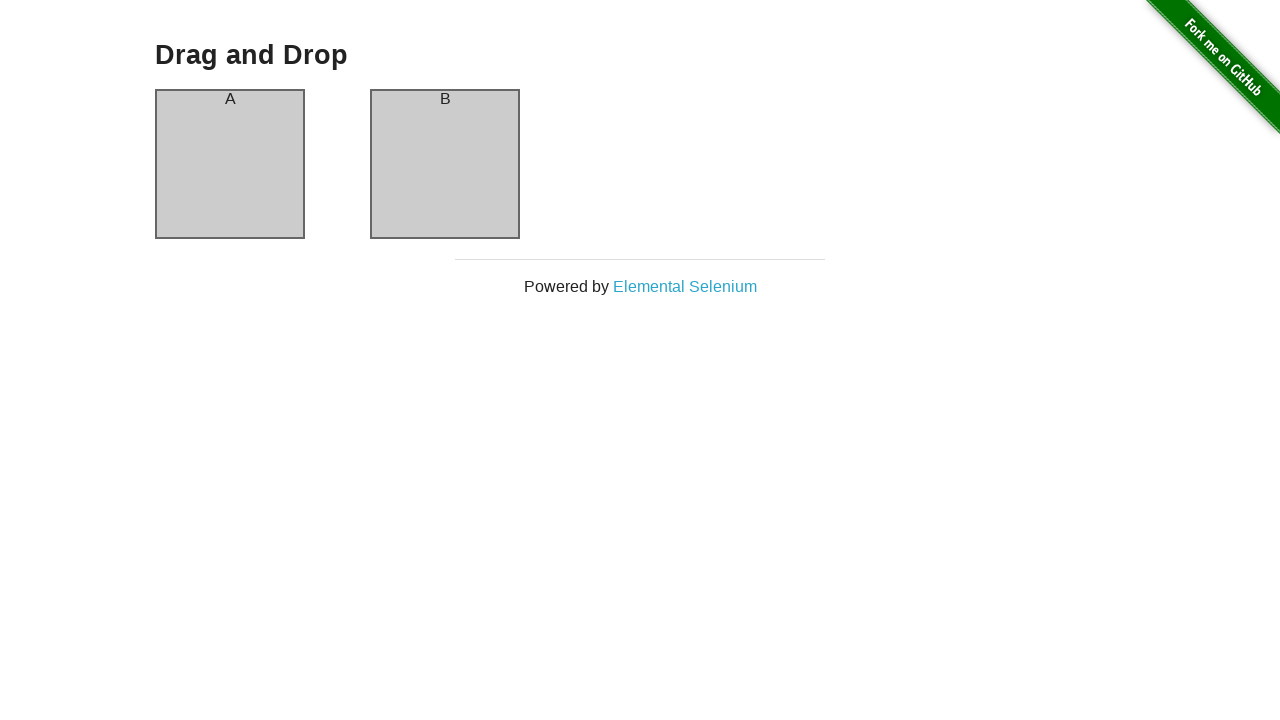

Waited for column B to be visible
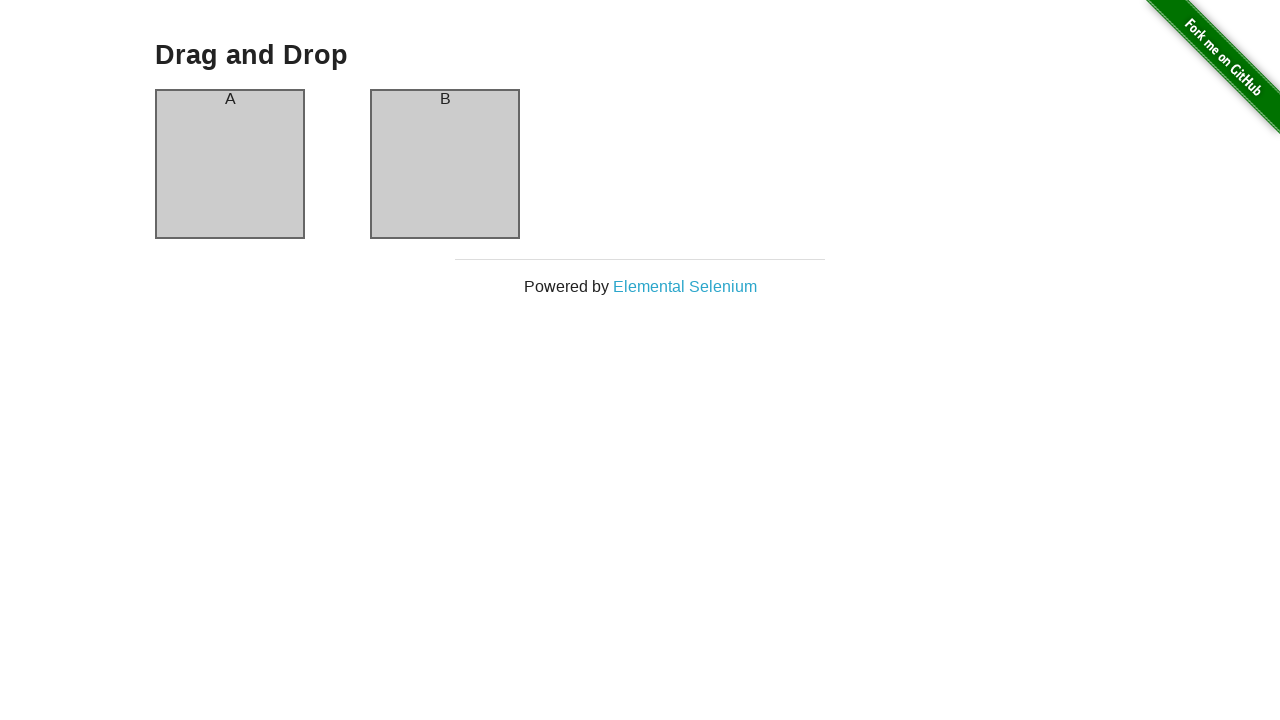

Located column B (source element)
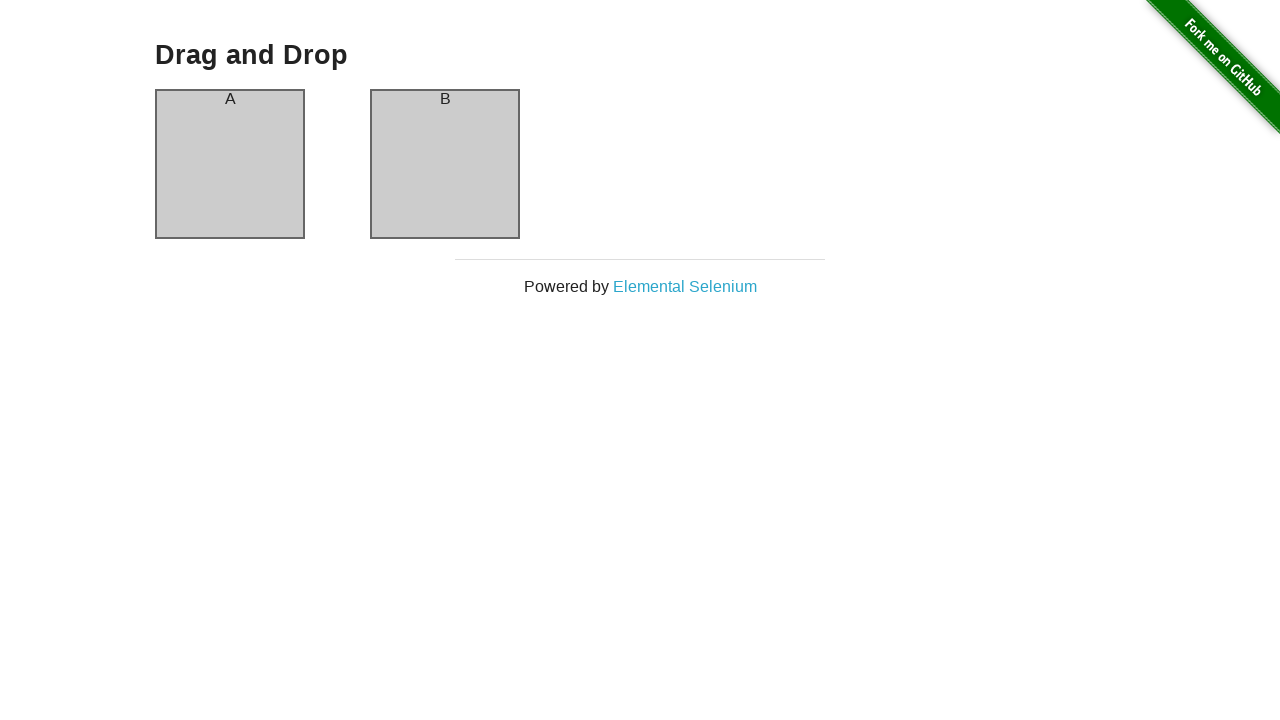

Located column A (target element)
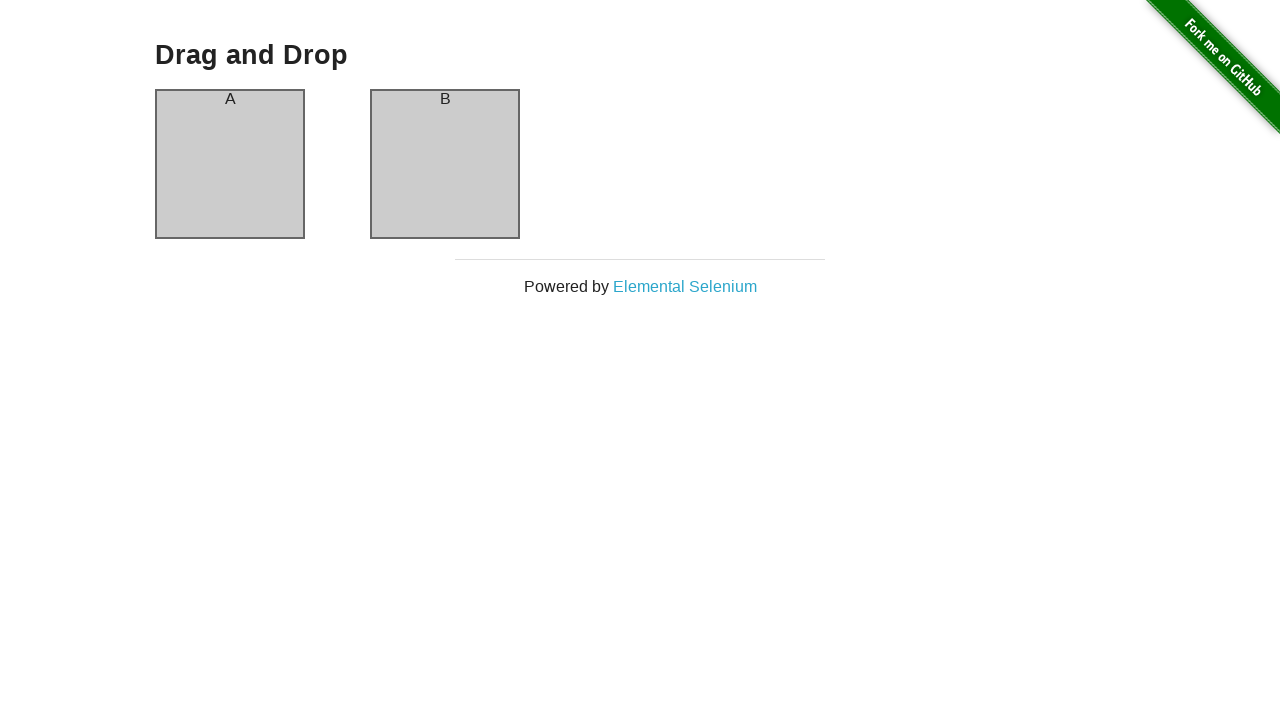

Dragged column B to column A position at (230, 164)
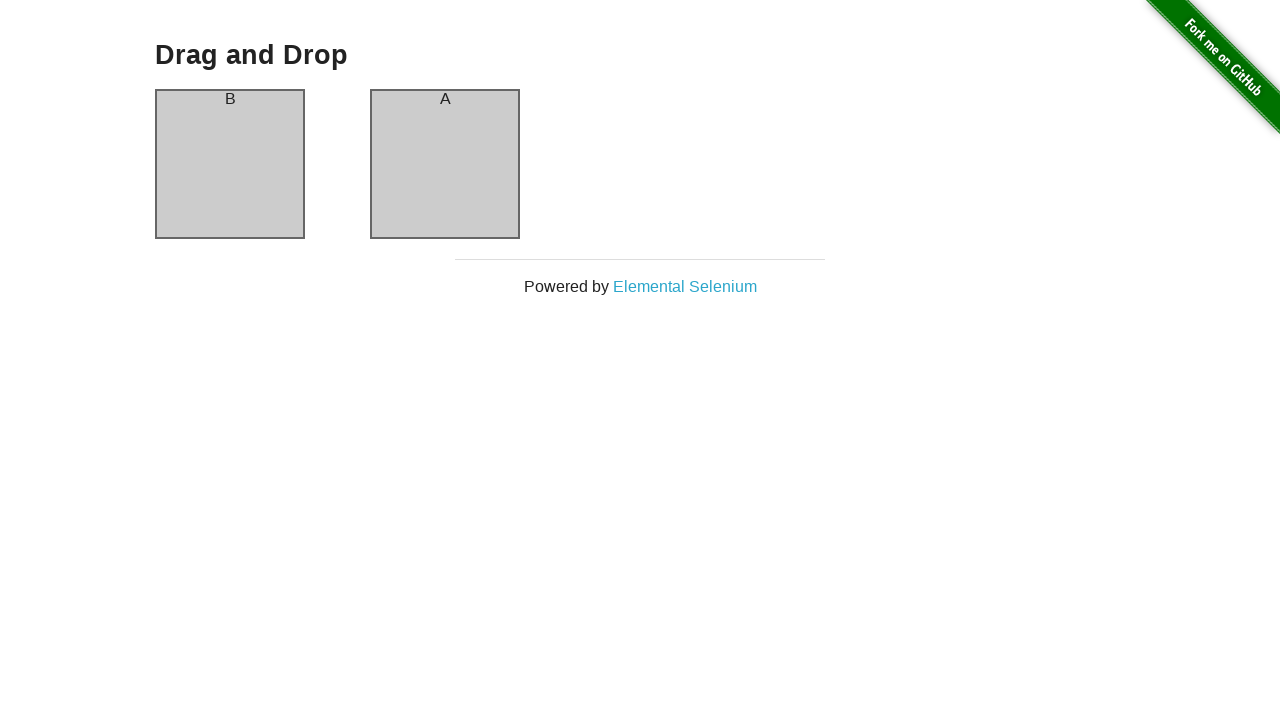

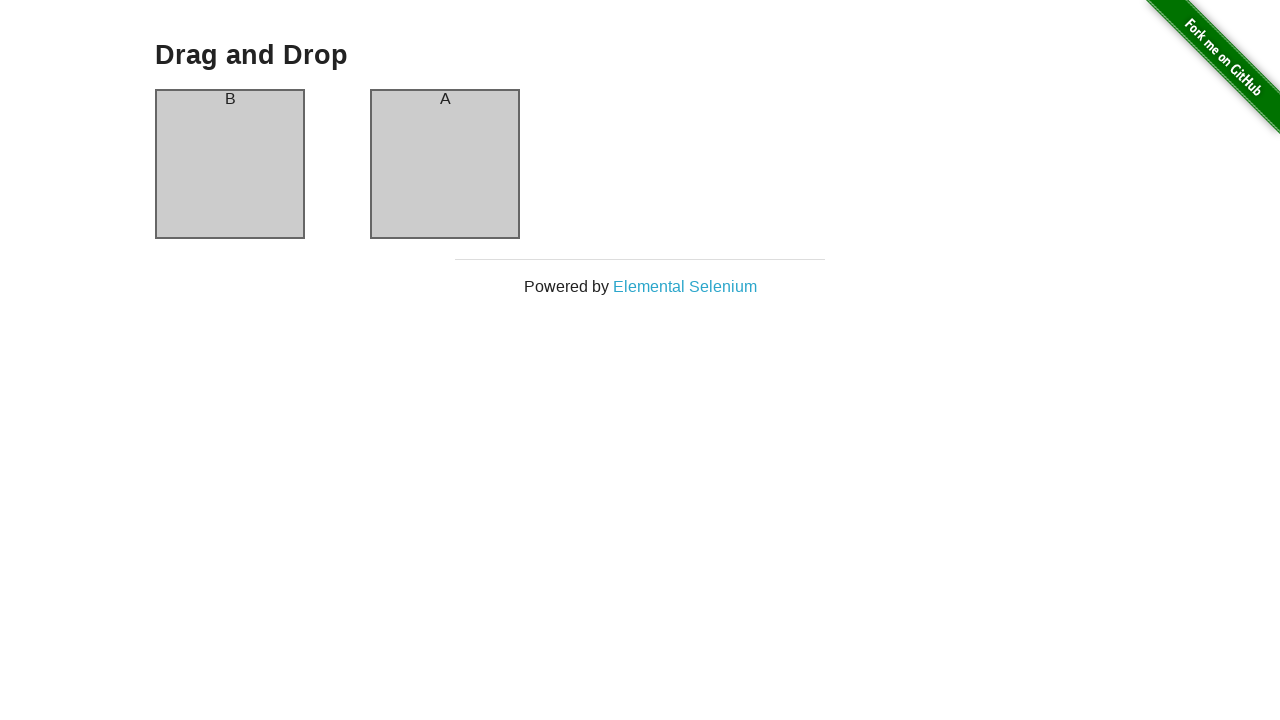